Tests handling of JavaScript prompt dialogs by clicking a button that triggers a prompt, entering text, and accepting it

Starting URL: https://testpages.eviltester.com/styled/alerts/alert-test.html

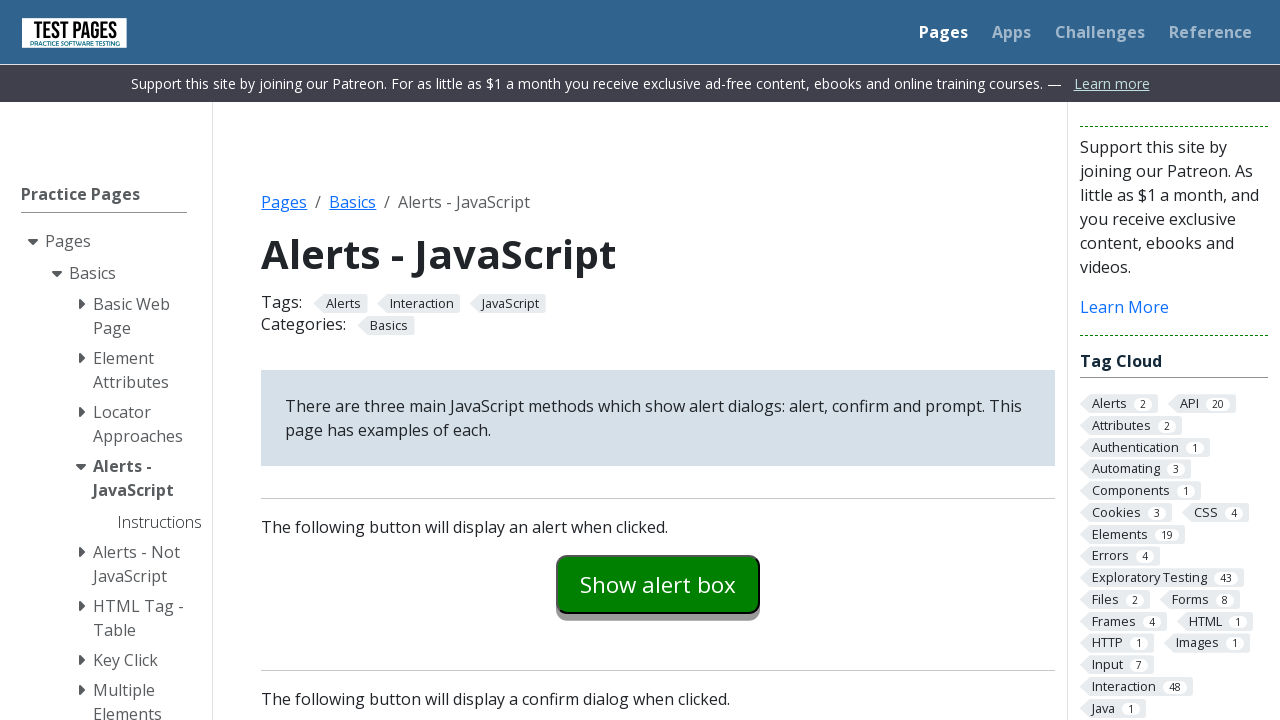

Set up dialog handler to accept prompt dialogs with 'hello' text
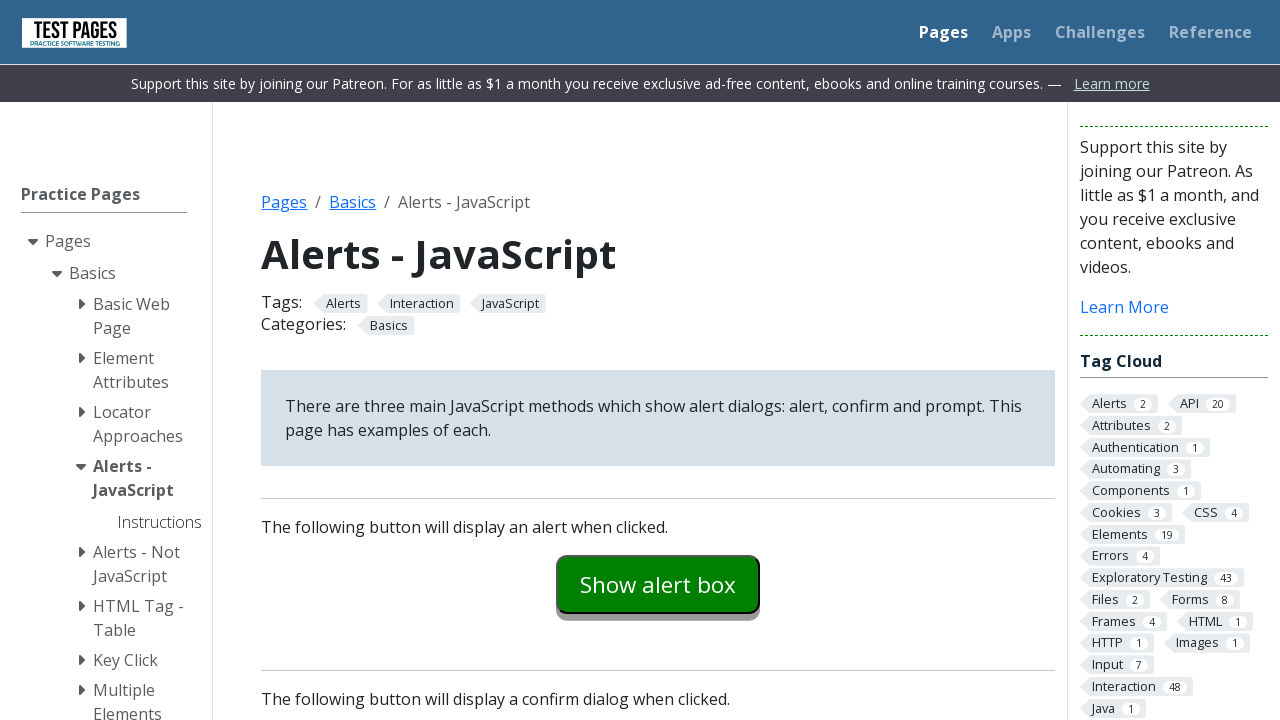

Scrolled 'Show prompt box' button into view
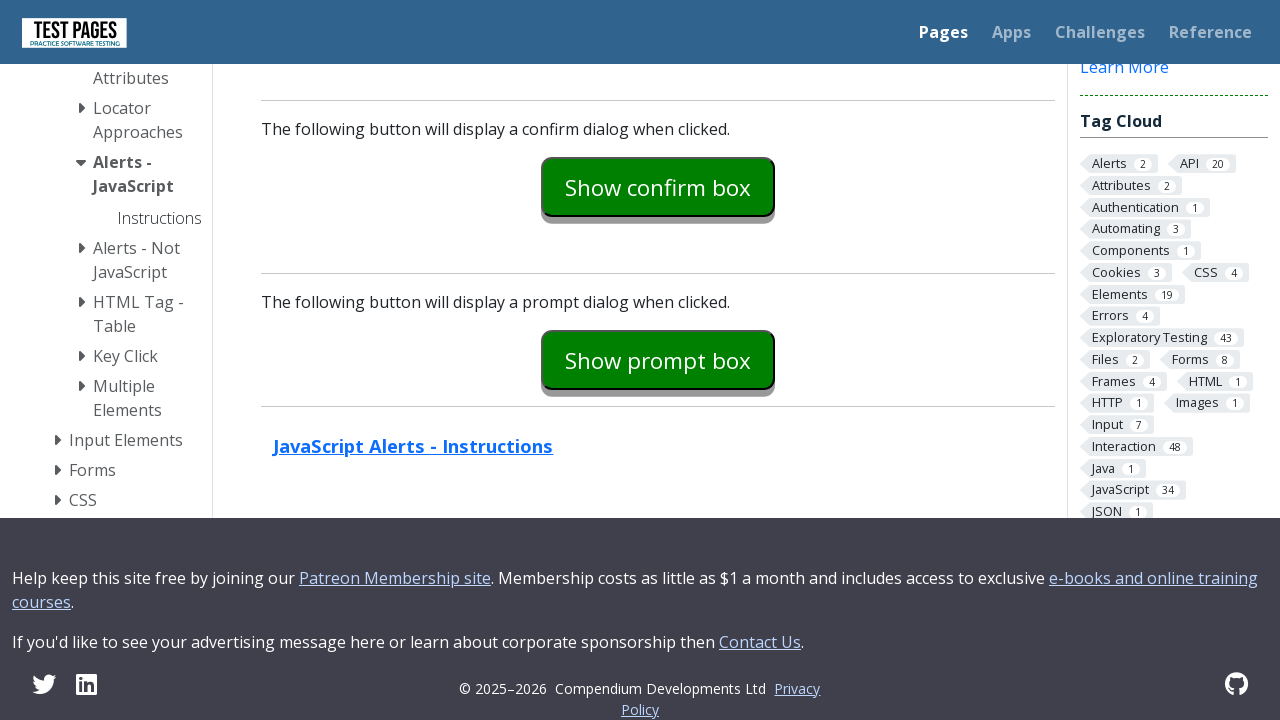

Clicked 'Show prompt box' button to trigger prompt dialog at (658, 360) on internal:text="Show prompt box"i
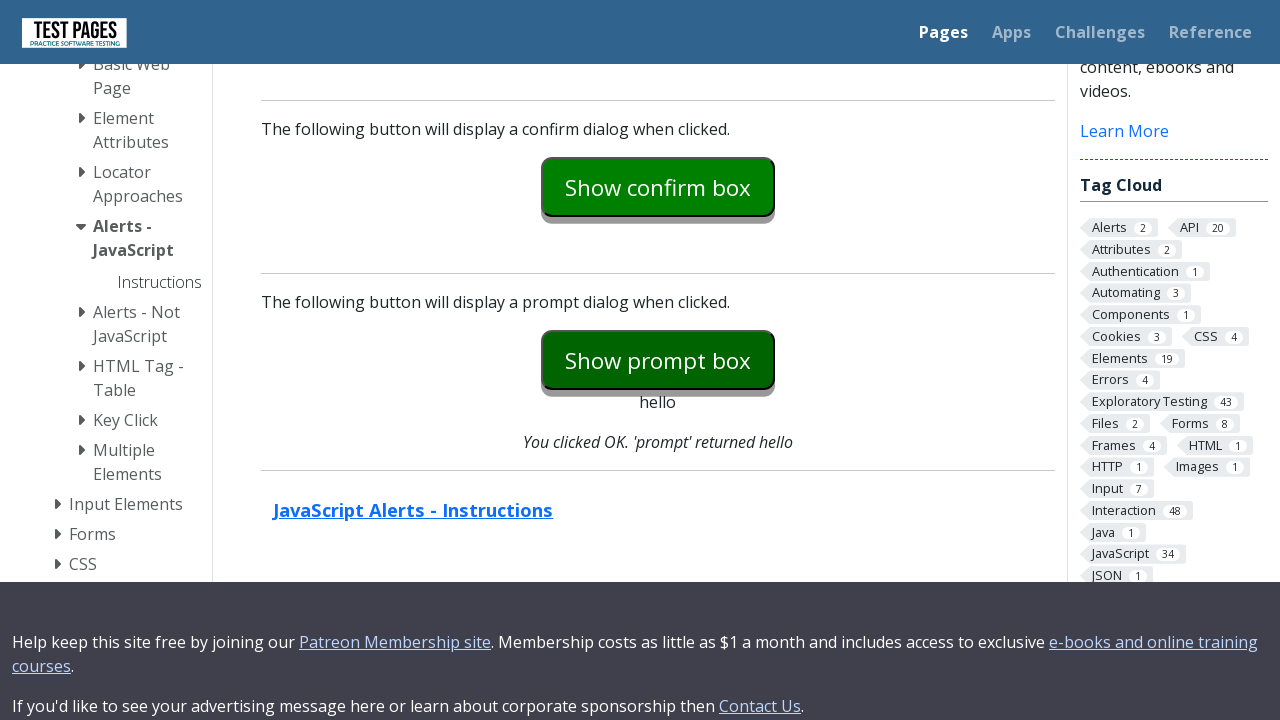

Waited 1000ms for dialog handling to complete
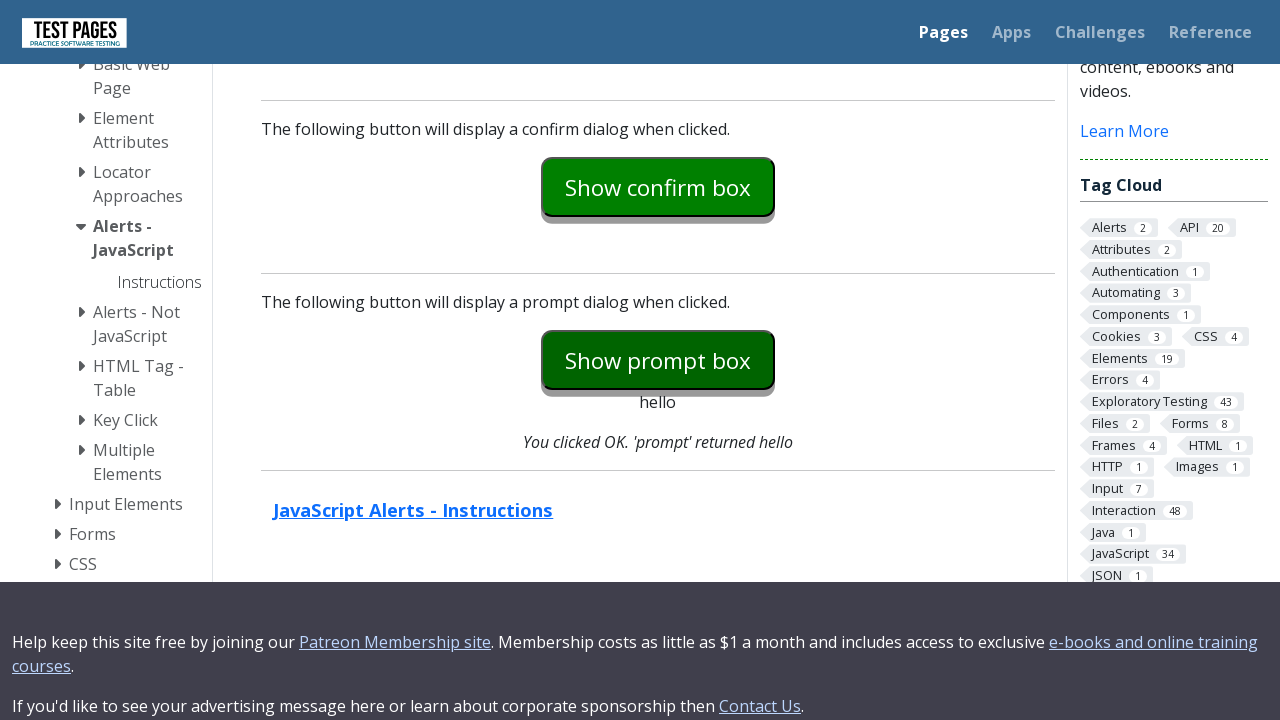

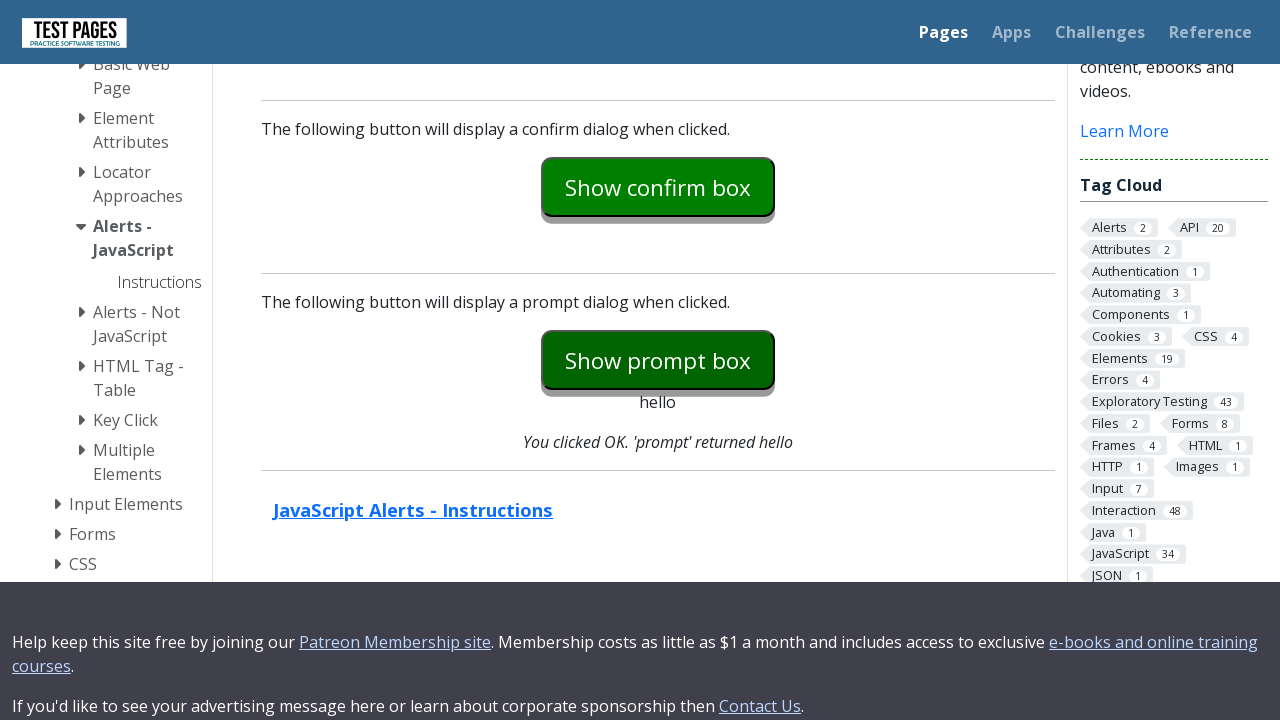